Tests login error message validation by attempting to login with incorrect credentials and verifying the error message displayed

Starting URL: https://login1.nextbasecrm.com/

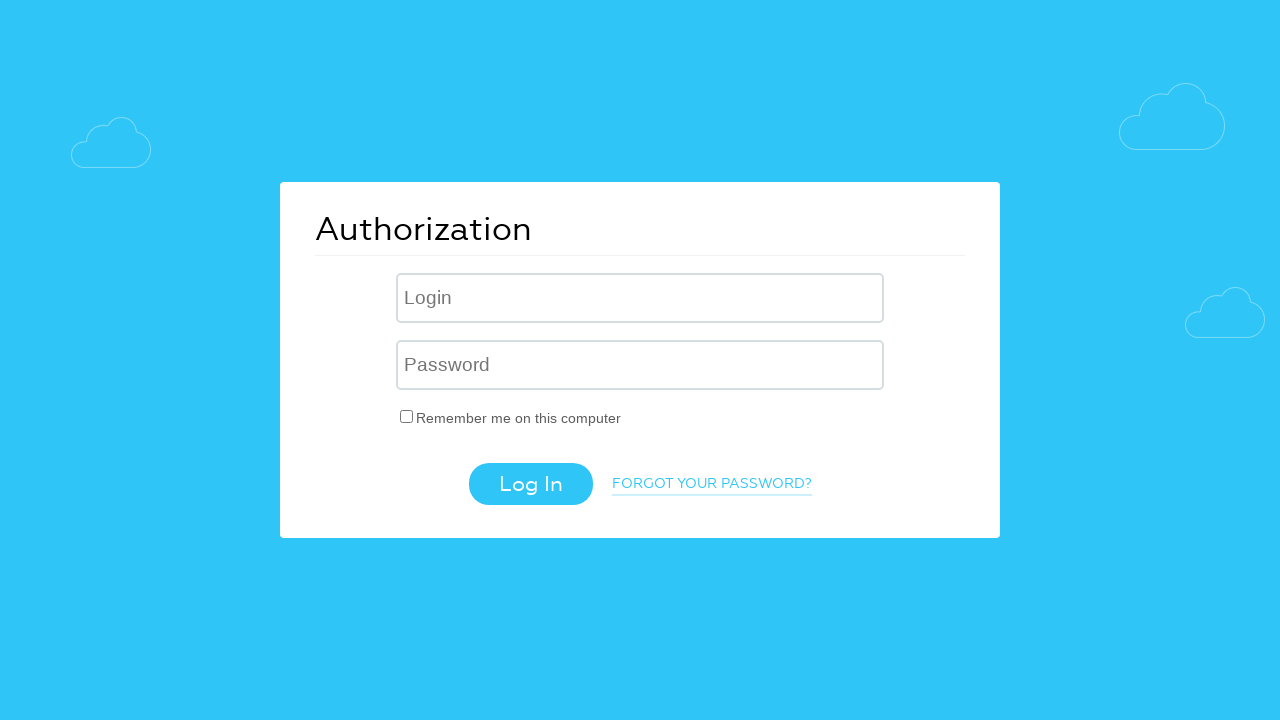

Filled username field with 'incorrect' on input[name='USER_LOGIN']
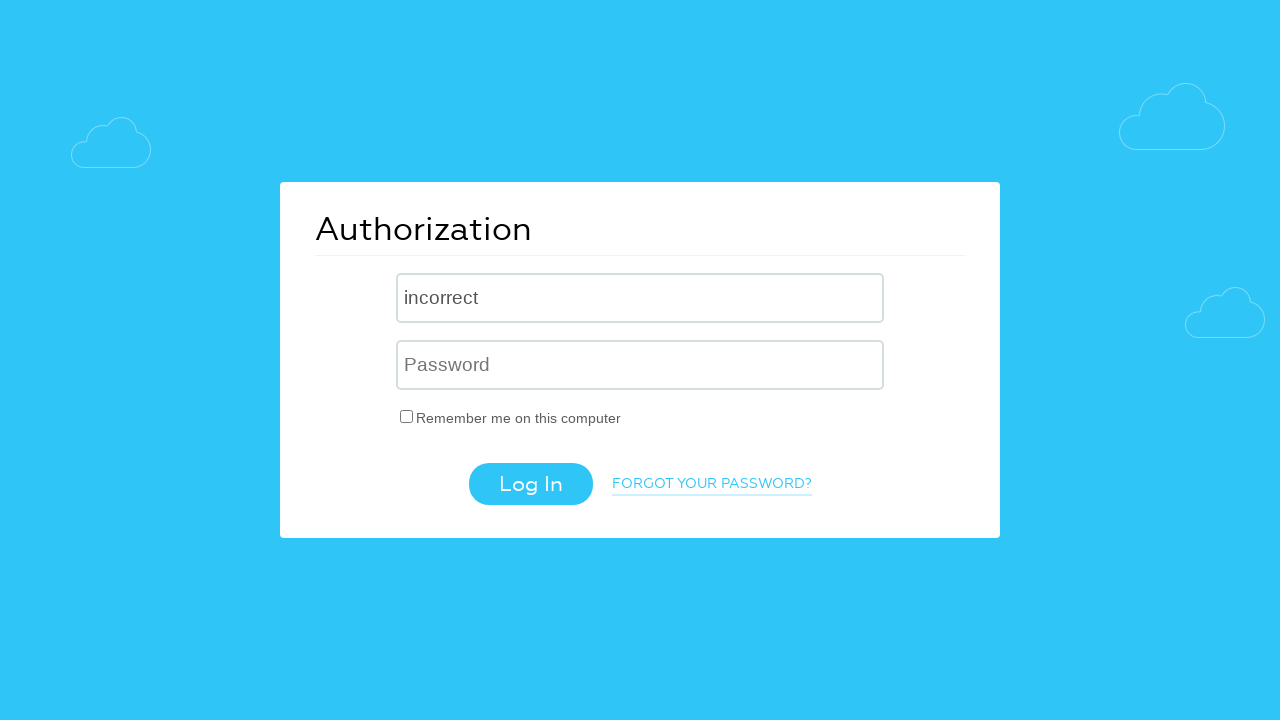

Filled password field with 'incorrect' on input[name='USER_PASSWORD']
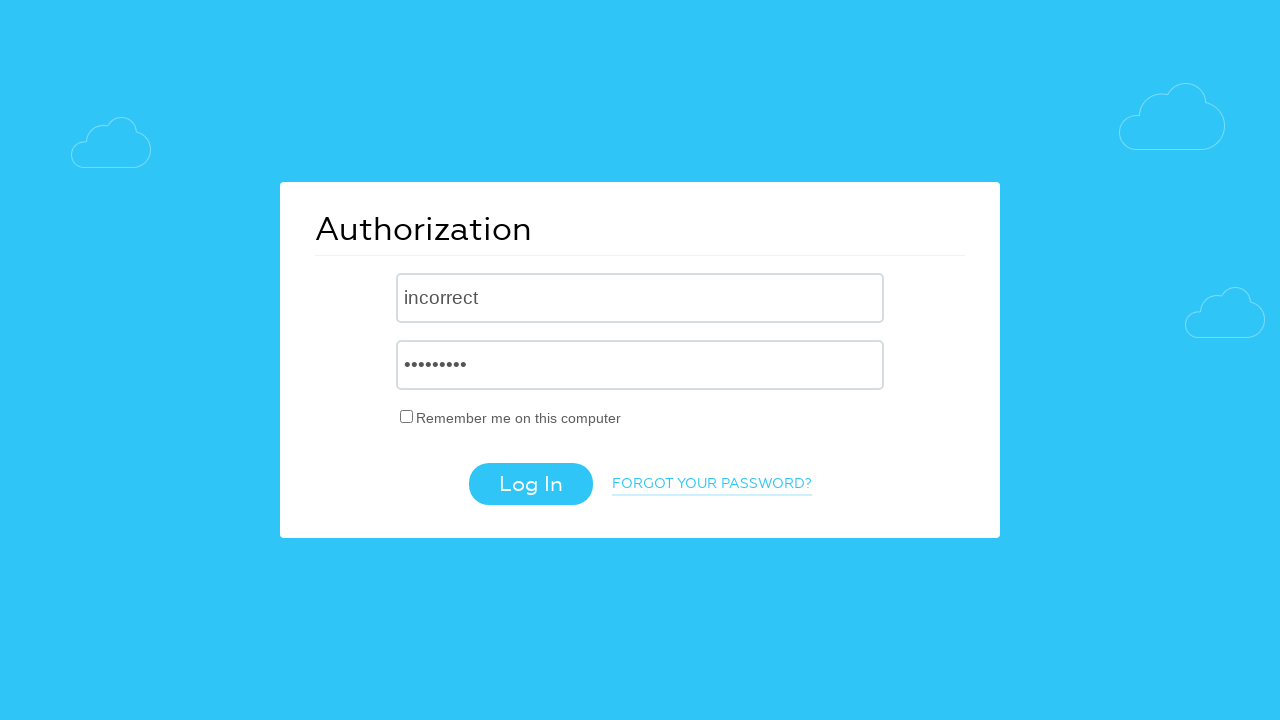

Clicked login button at (530, 484) on .login-btn
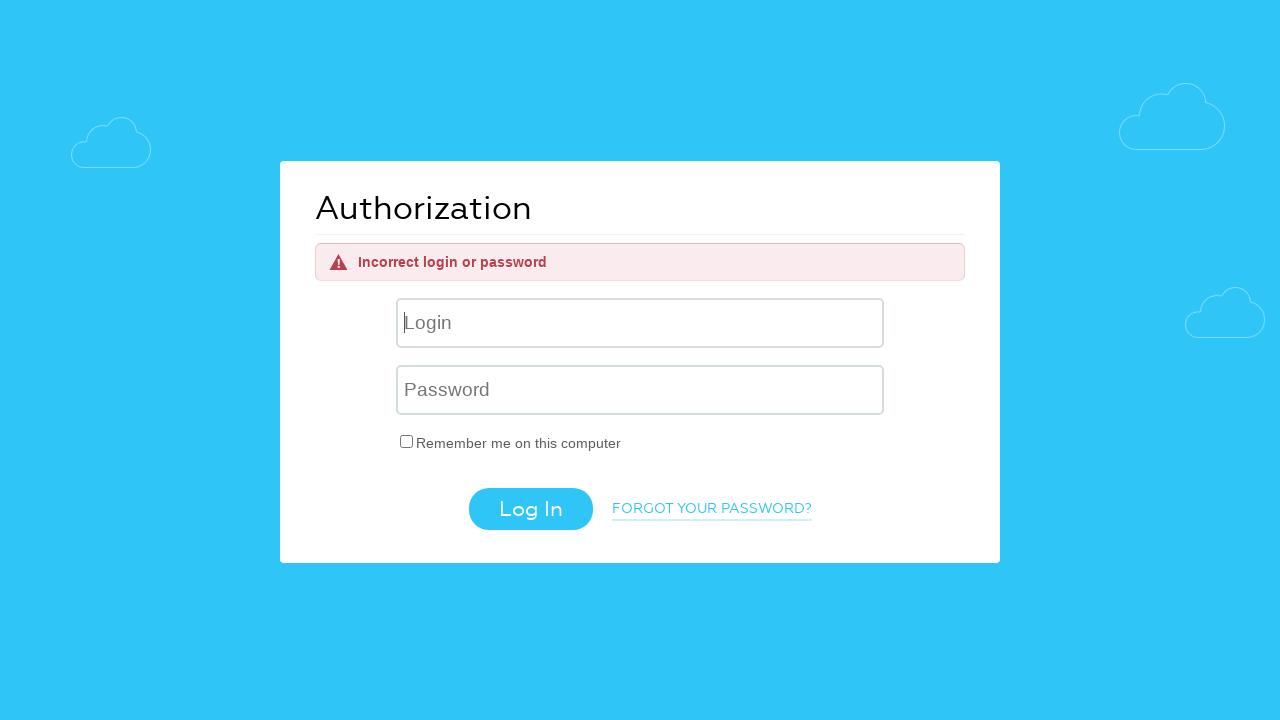

Error message appeared on login page
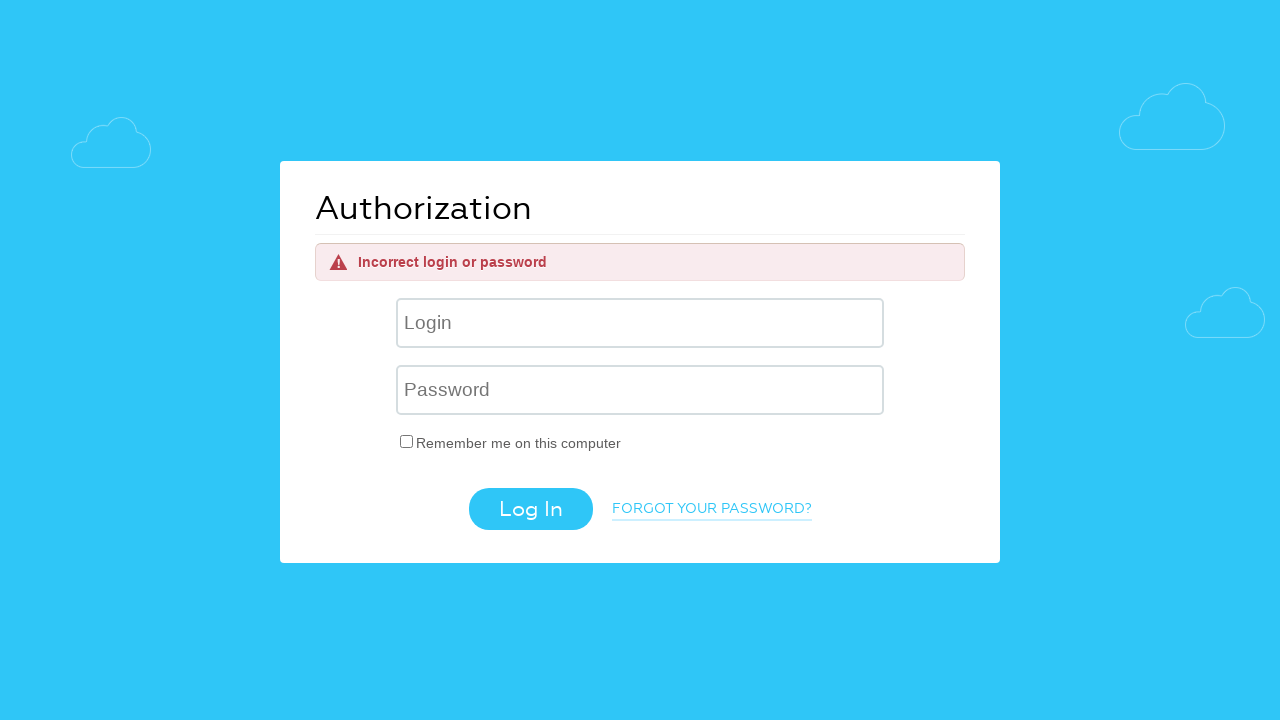

Retrieved error message text: 'Incorrect login or password'
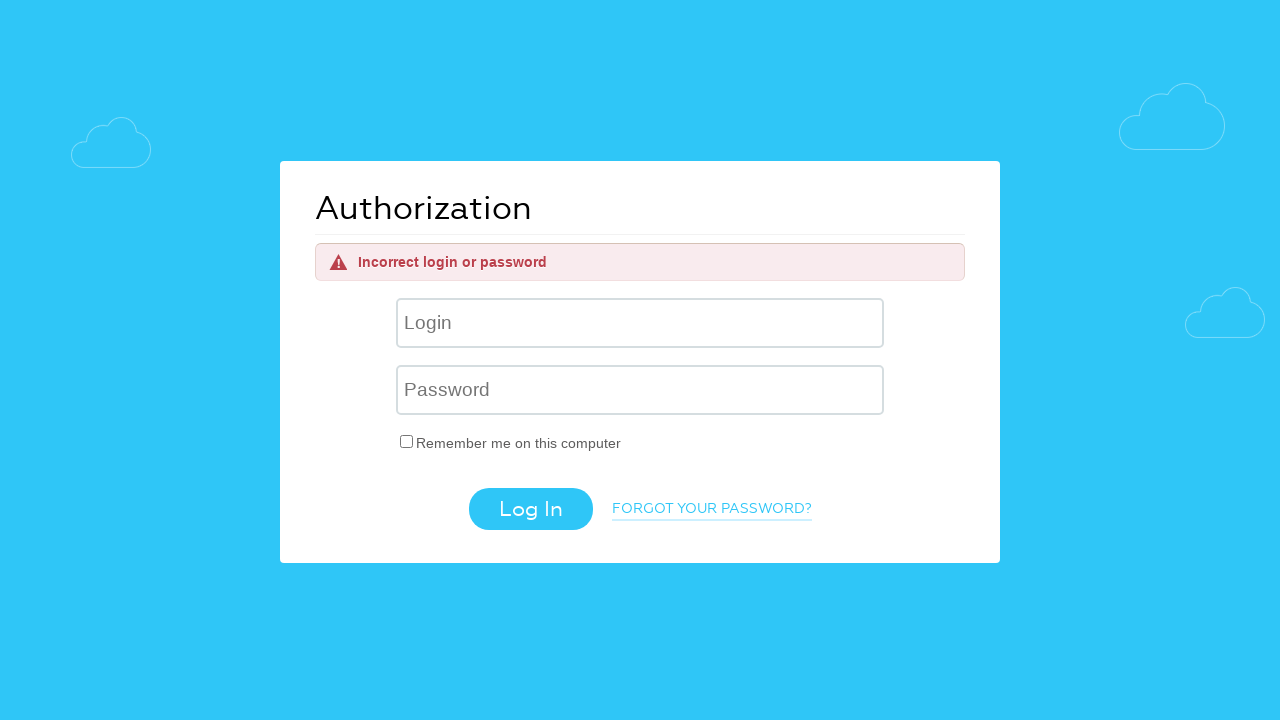

Validated error message matches expected text 'Incorrect login or password'
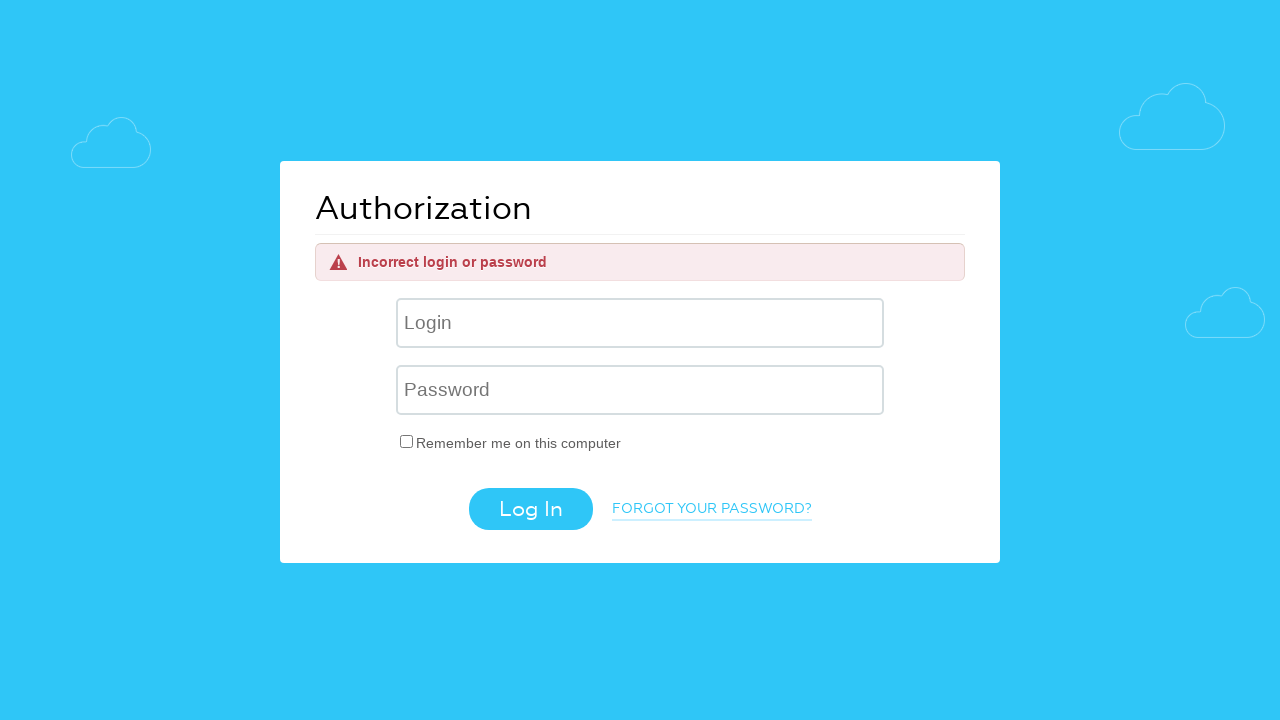

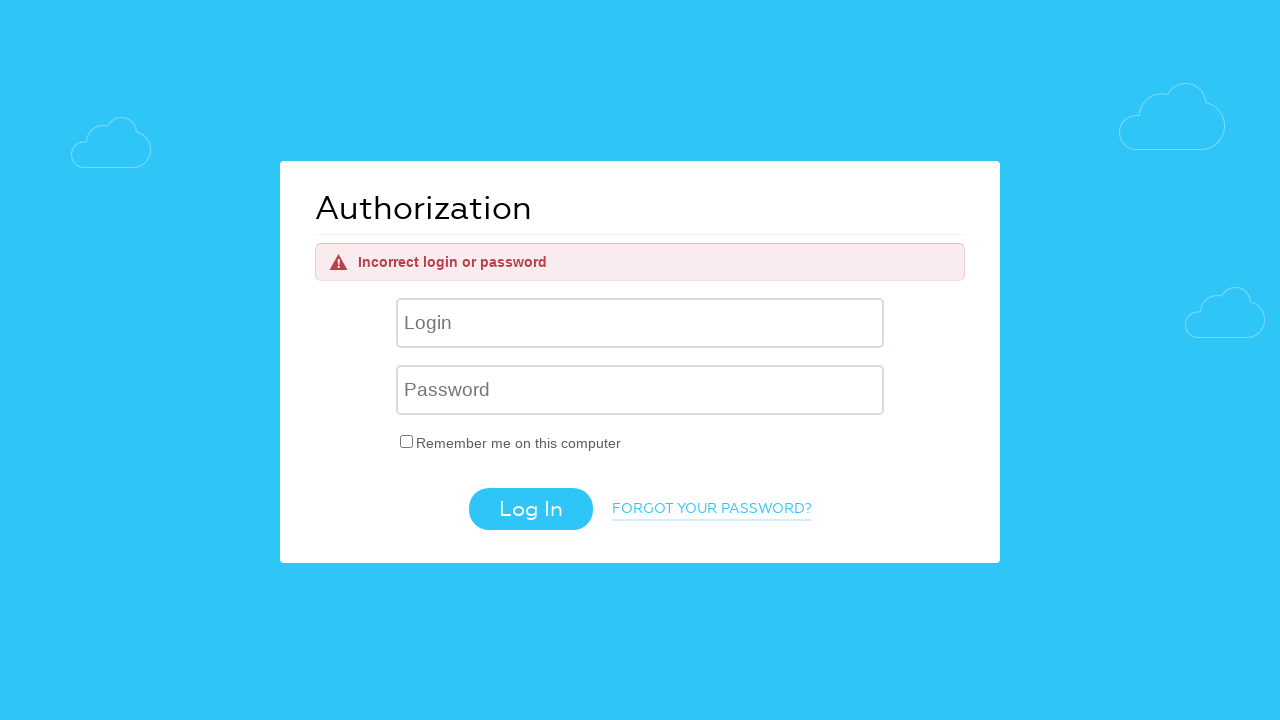